Tests checkbox functionality by selecting and deselecting a Senior Citizen Discount checkbox and verifying its state

Starting URL: https://rahulshettyacademy.com/dropdownsPractise/

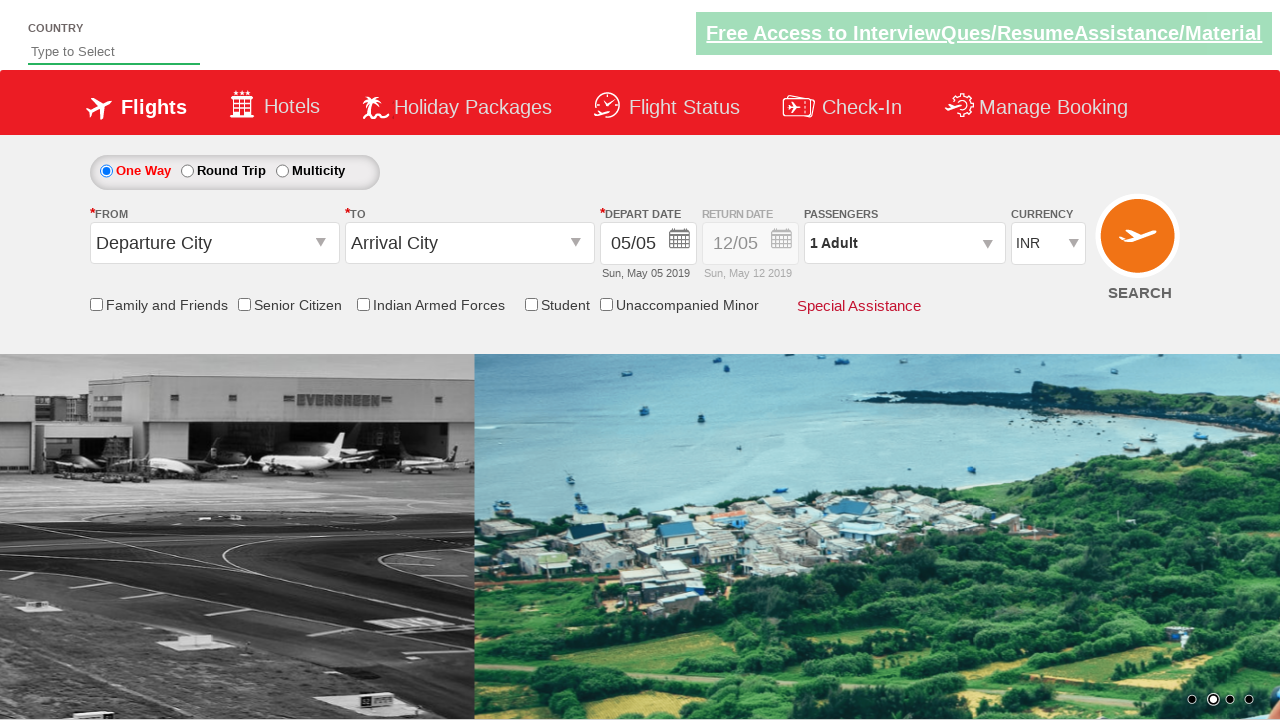

Located Senior Citizen Discount checkbox element
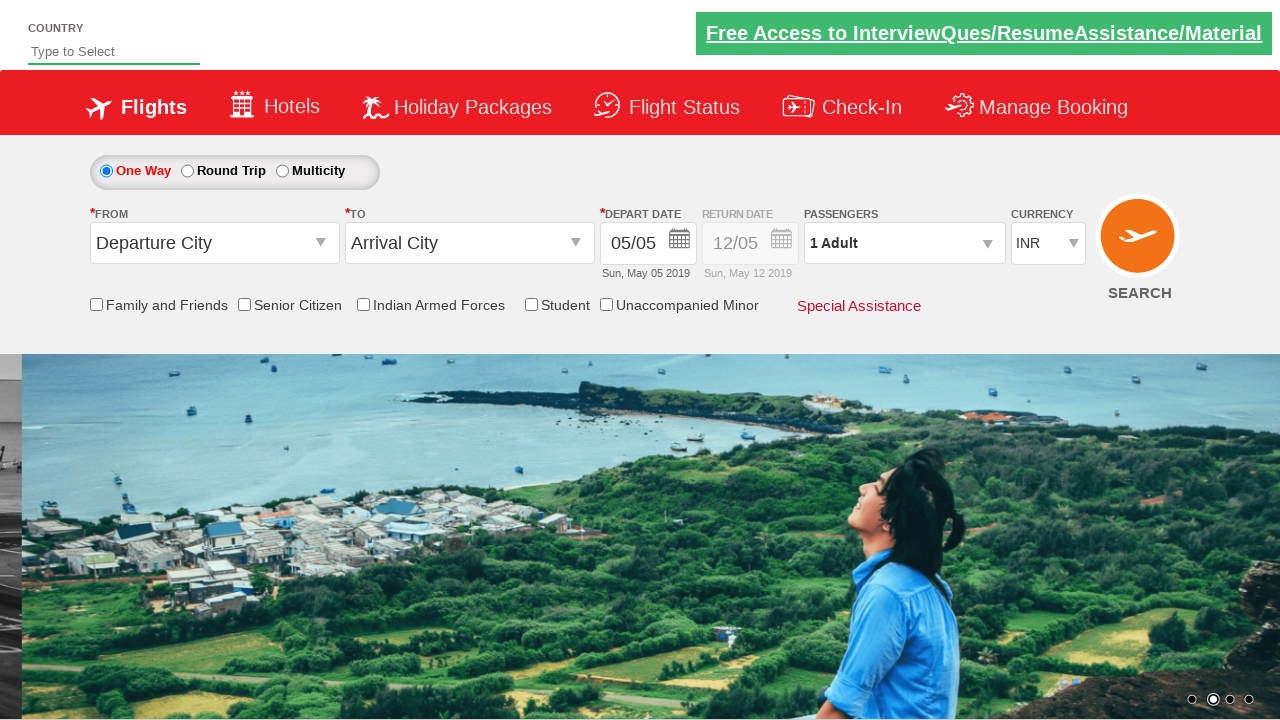

Clicked Senior Citizen Discount checkbox to select it at (244, 304) on input[id*='SeniorCitizenDiscount']
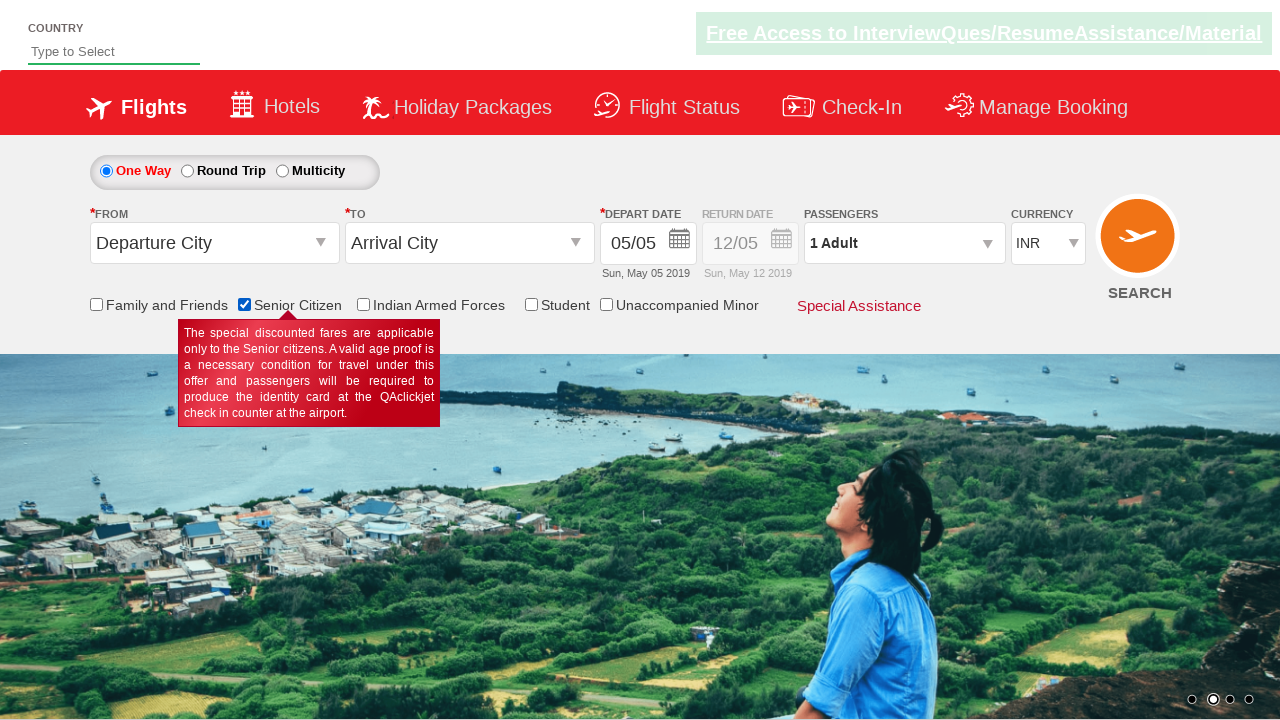

Verified Senior Citizen Discount checkbox is selected
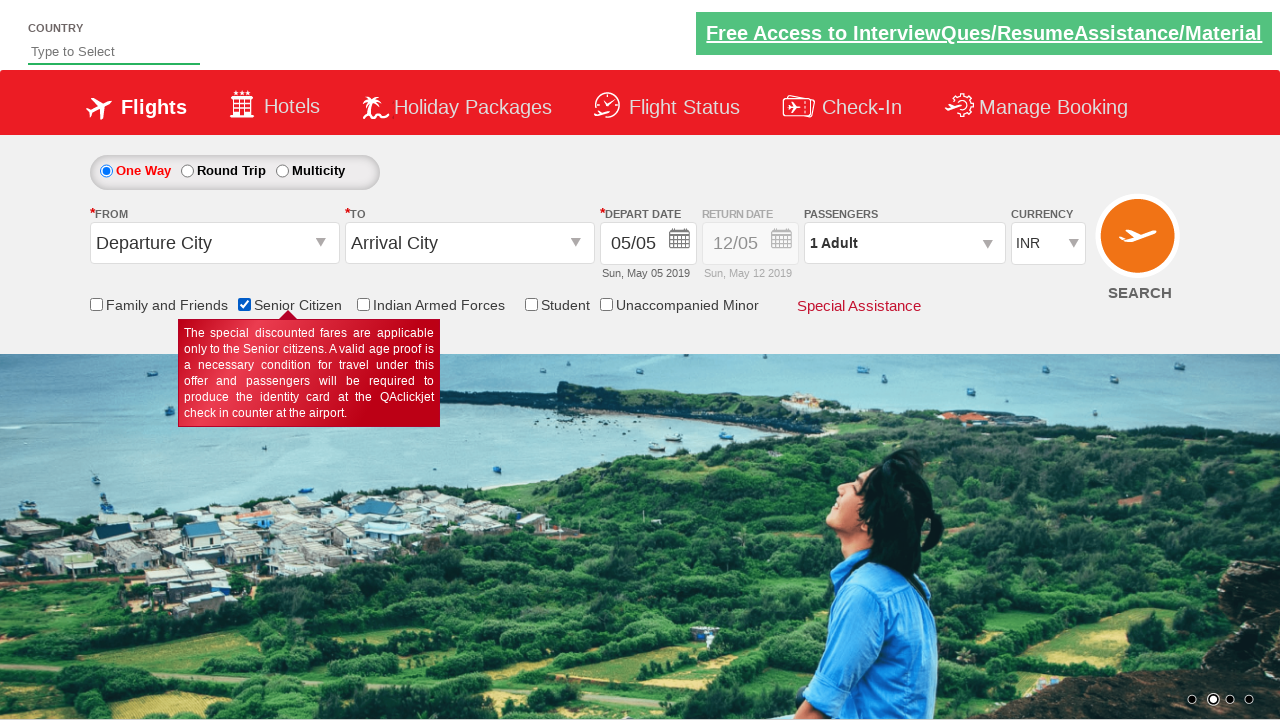

Clicked Senior Citizen Discount checkbox to deselect it at (244, 304) on input[id*='SeniorCitizenDiscount']
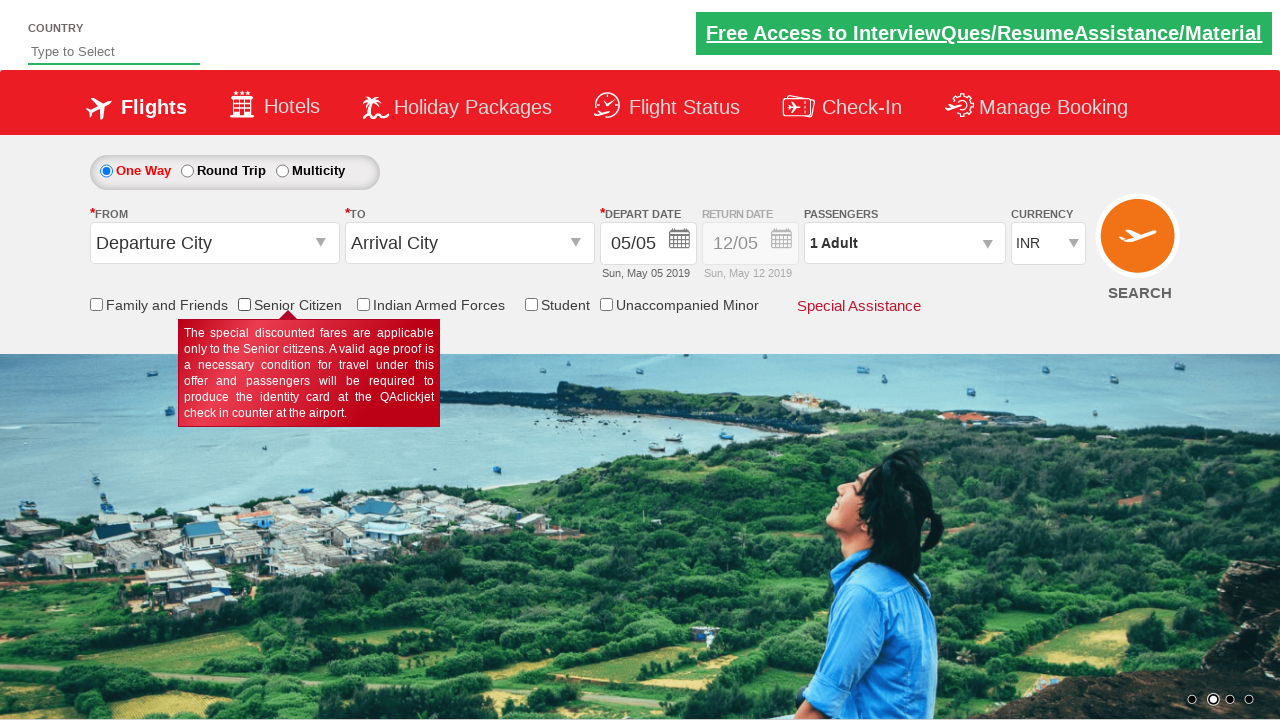

Verified Senior Citizen Discount checkbox is deselected
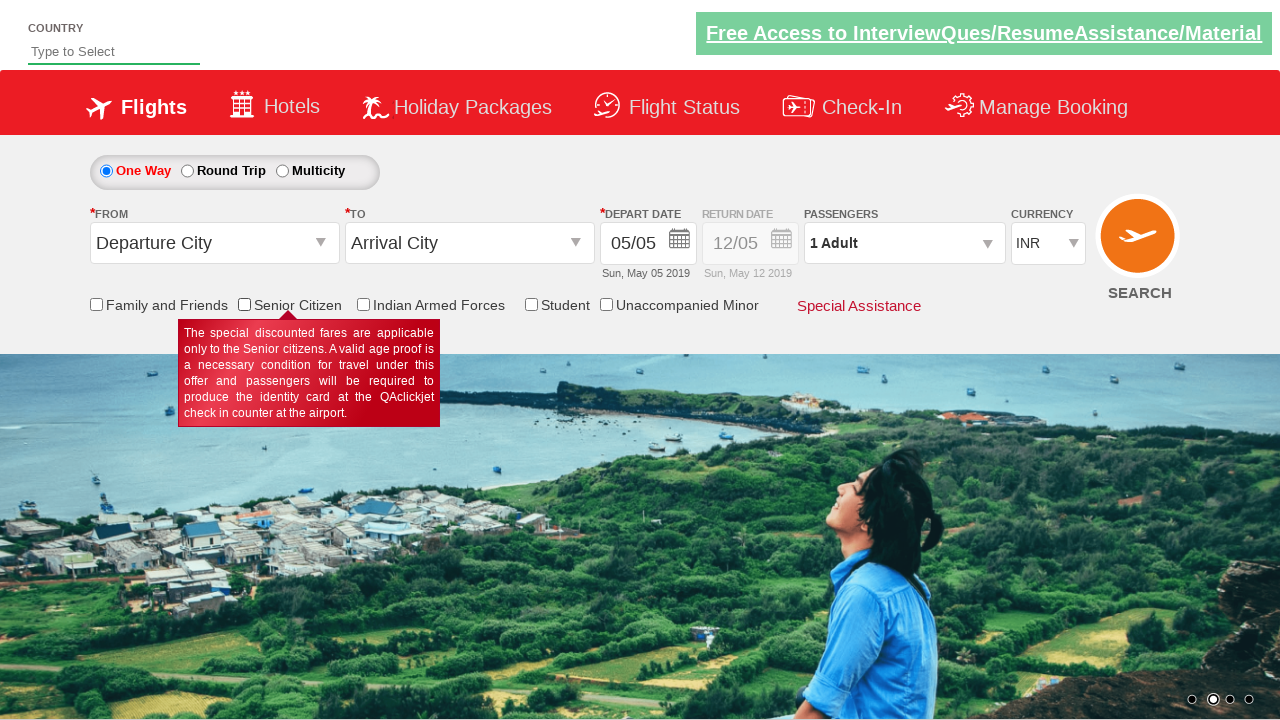

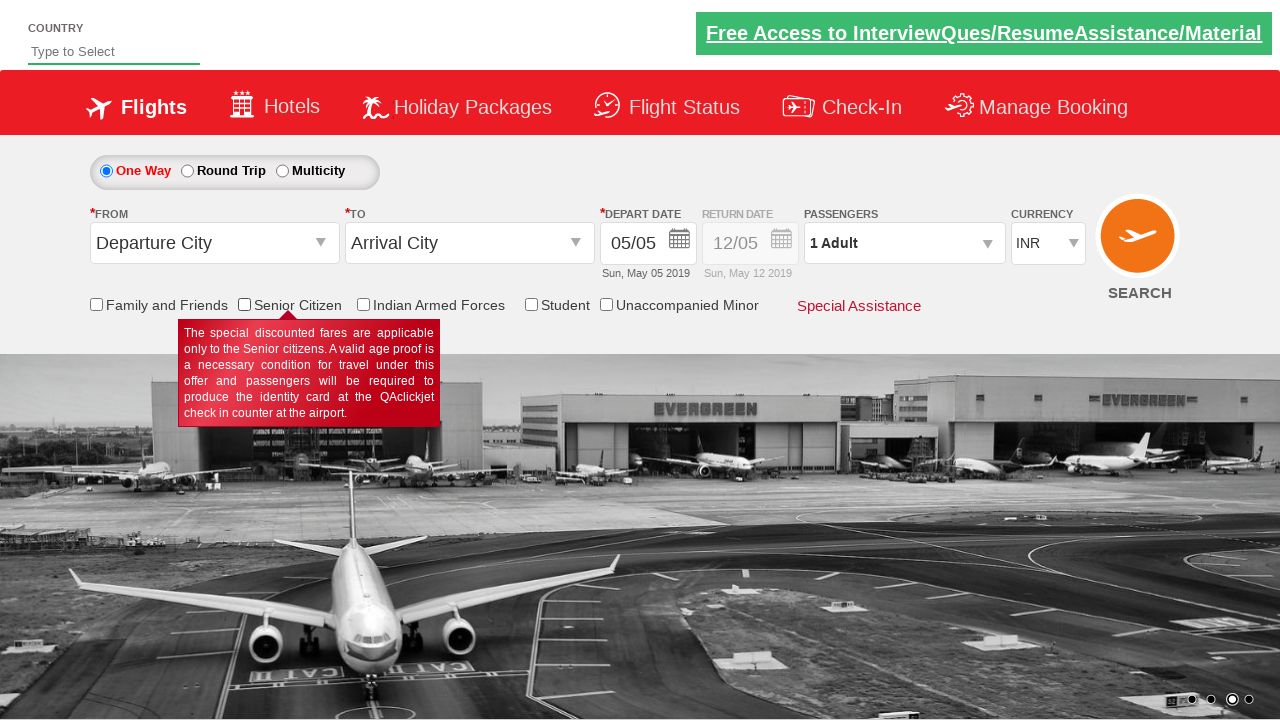